Tests pause functionality in browser actions by moving to an element, clicking and holding, and sending keys with pauses between actions

Starting URL: https://www.selenium.dev/selenium/web/mouse_interaction.html

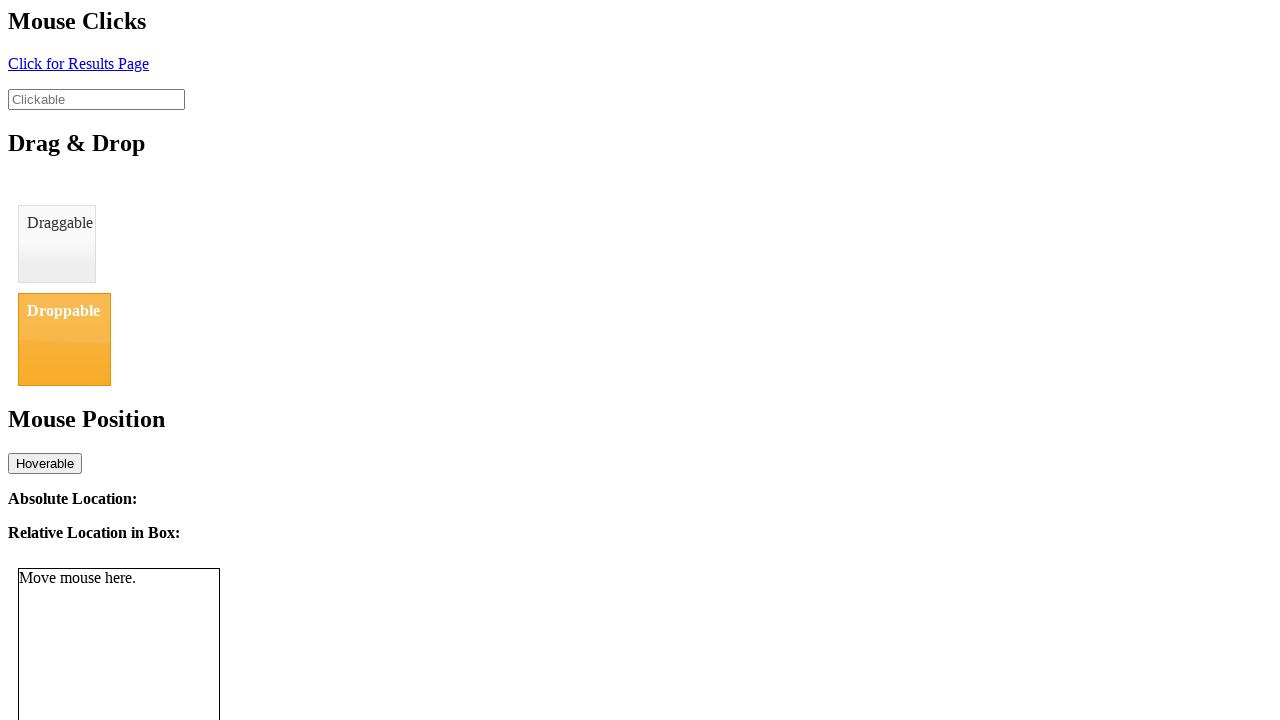

Located the clickable element
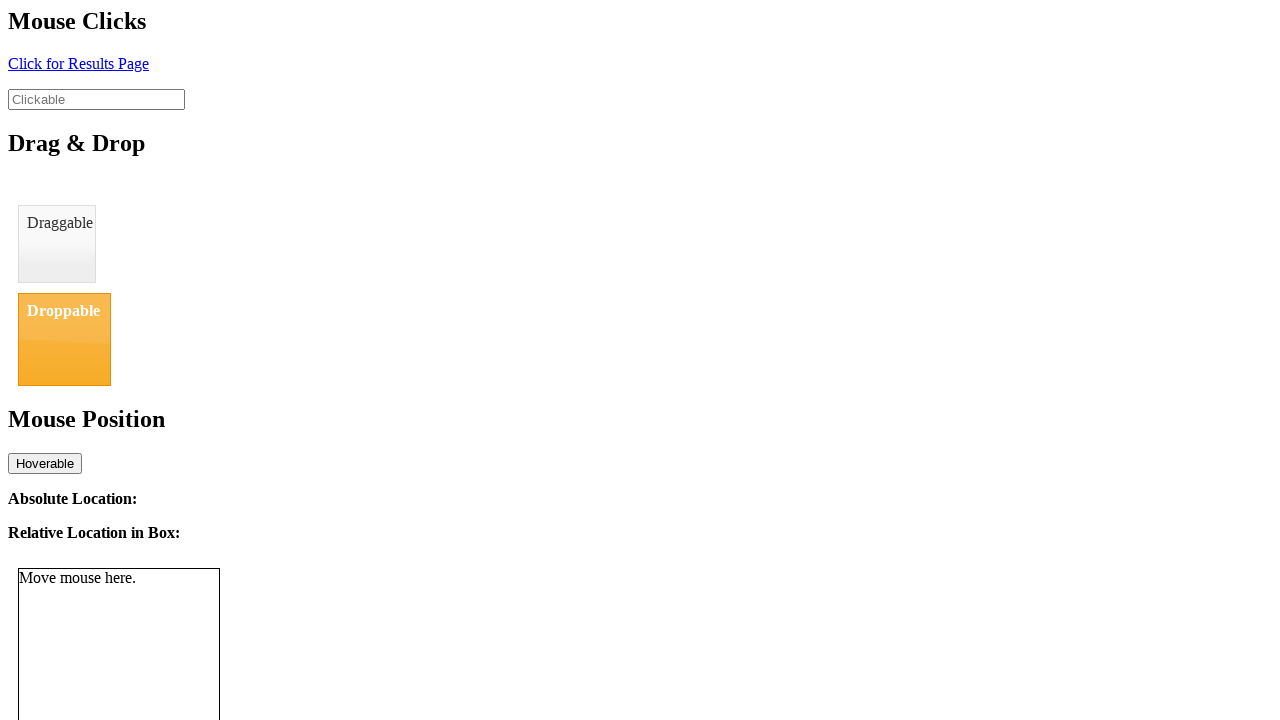

Hovered over the clickable element at (96, 99) on #clickable
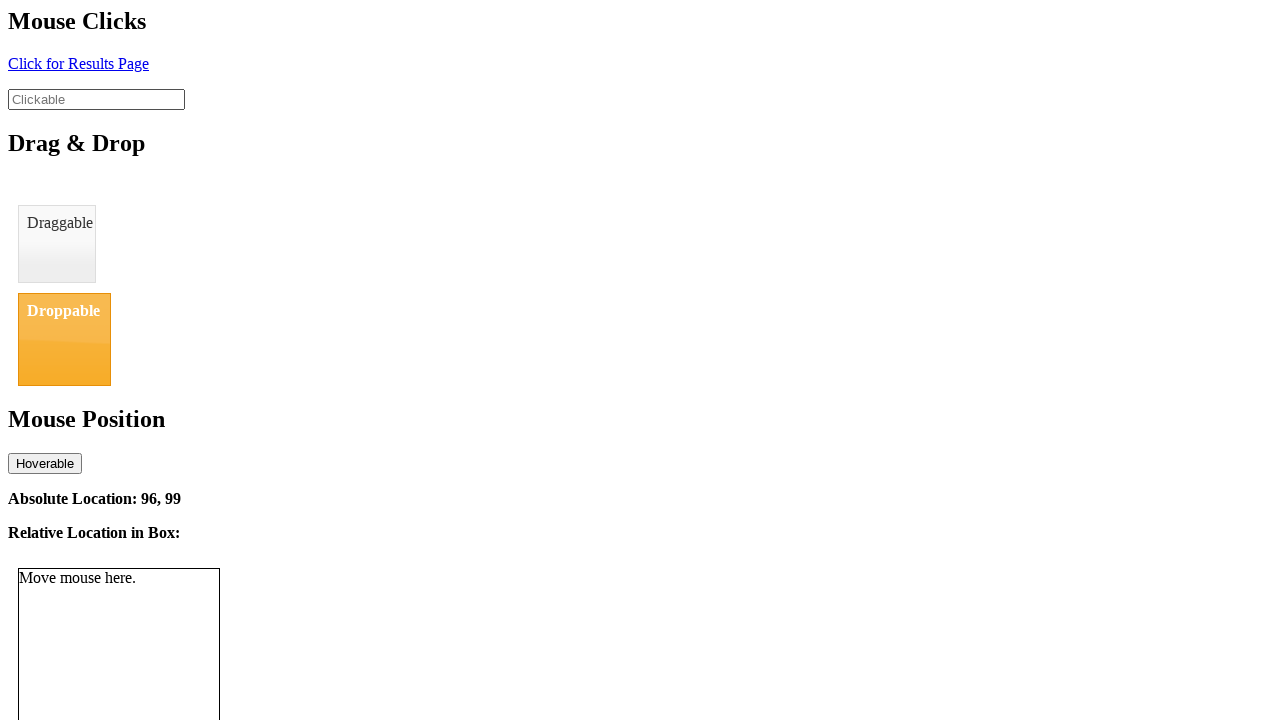

Paused for 1 second
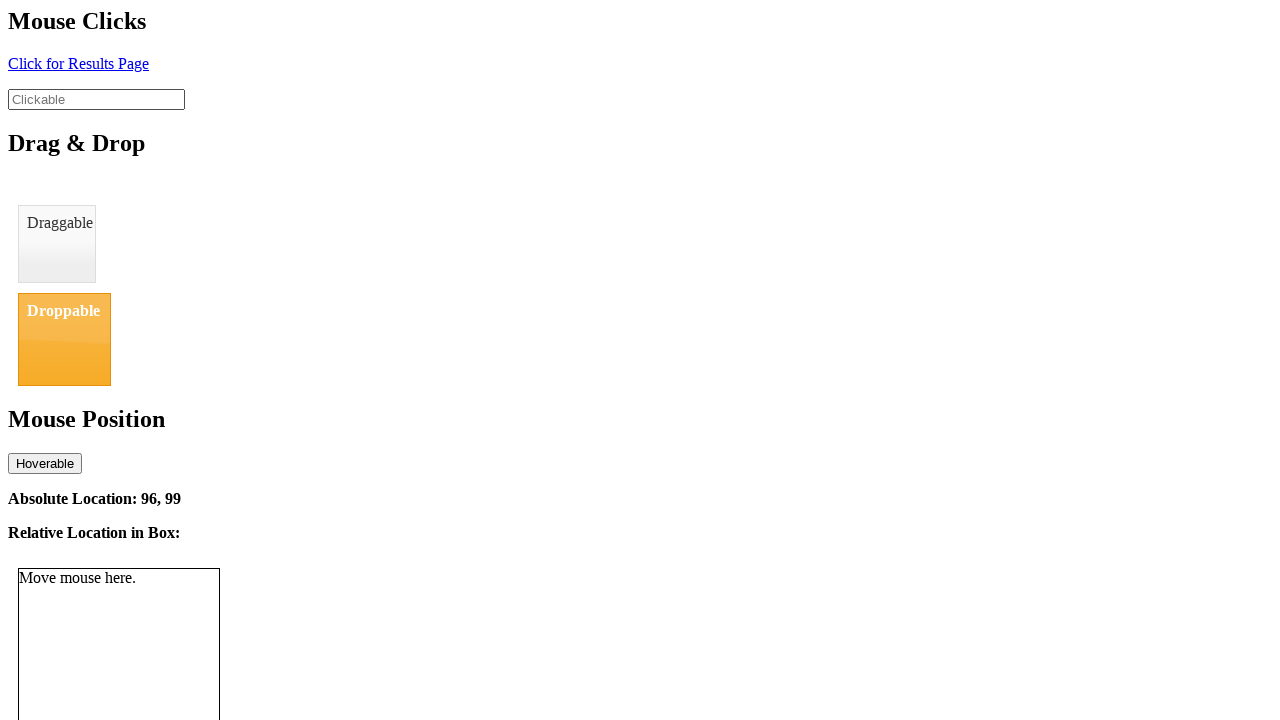

Clicked the element at (96, 99) on #clickable
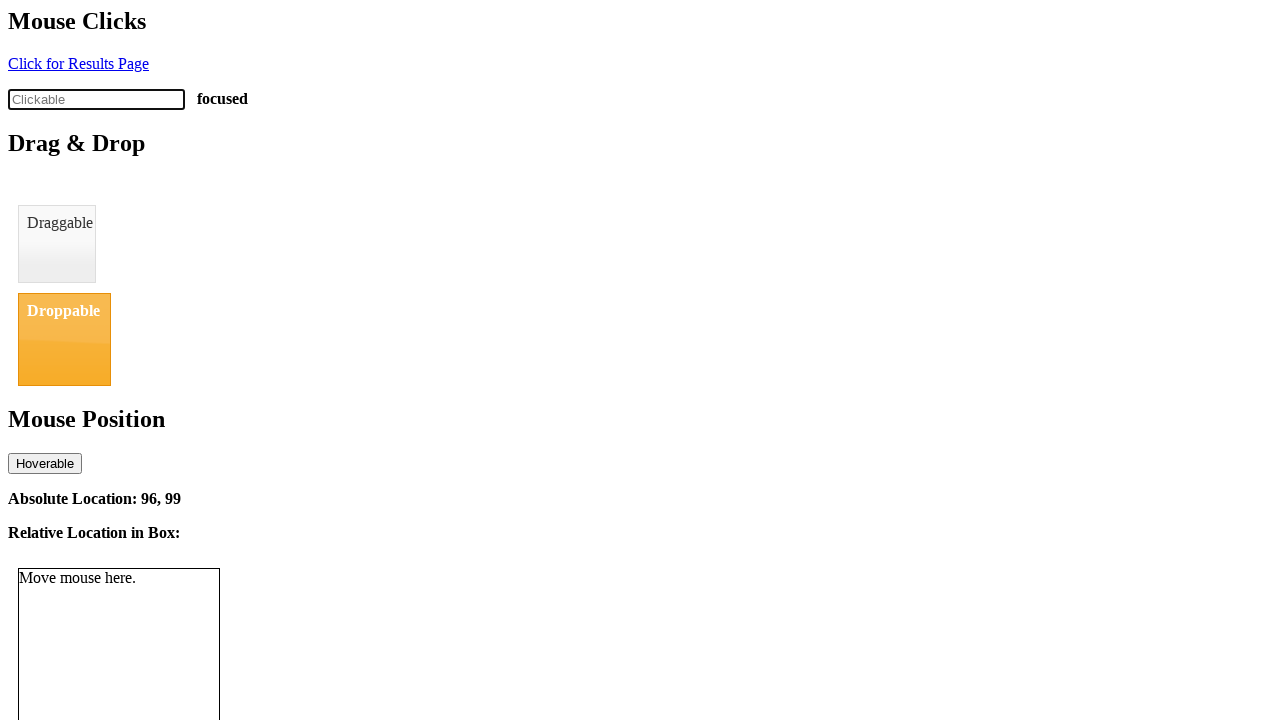

Paused for 1 second after click
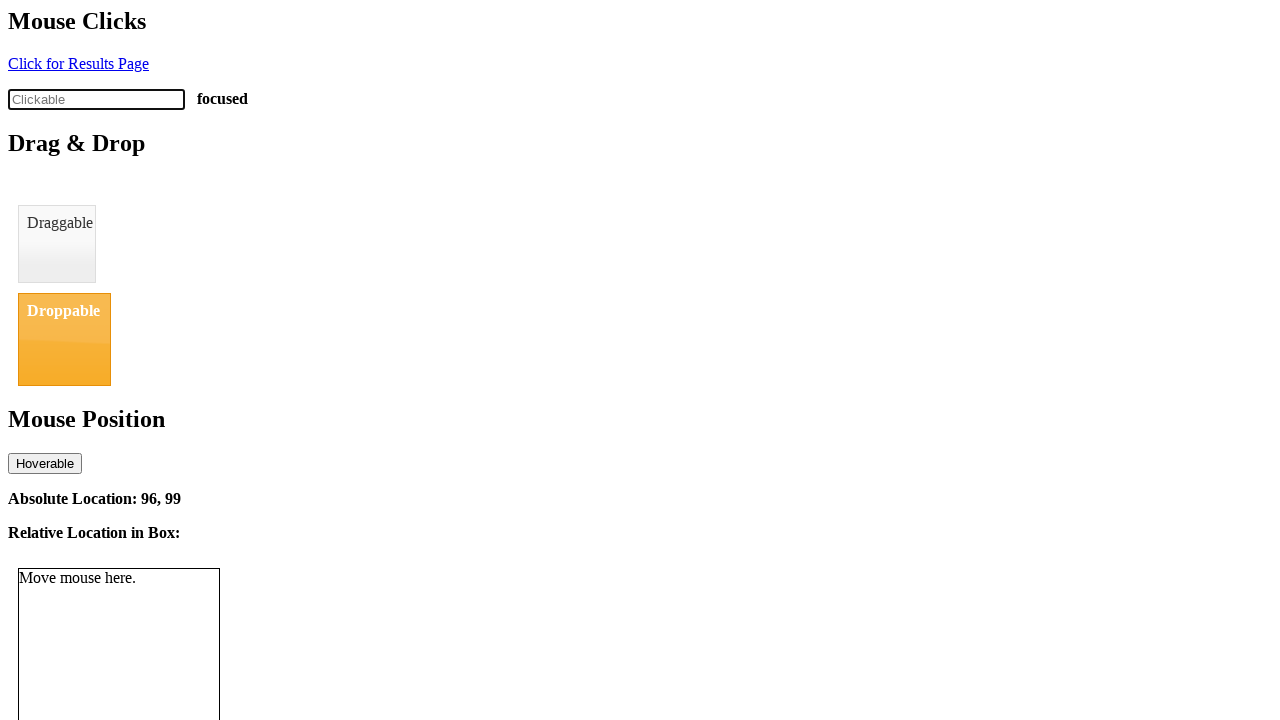

Cleared the element on #clickable
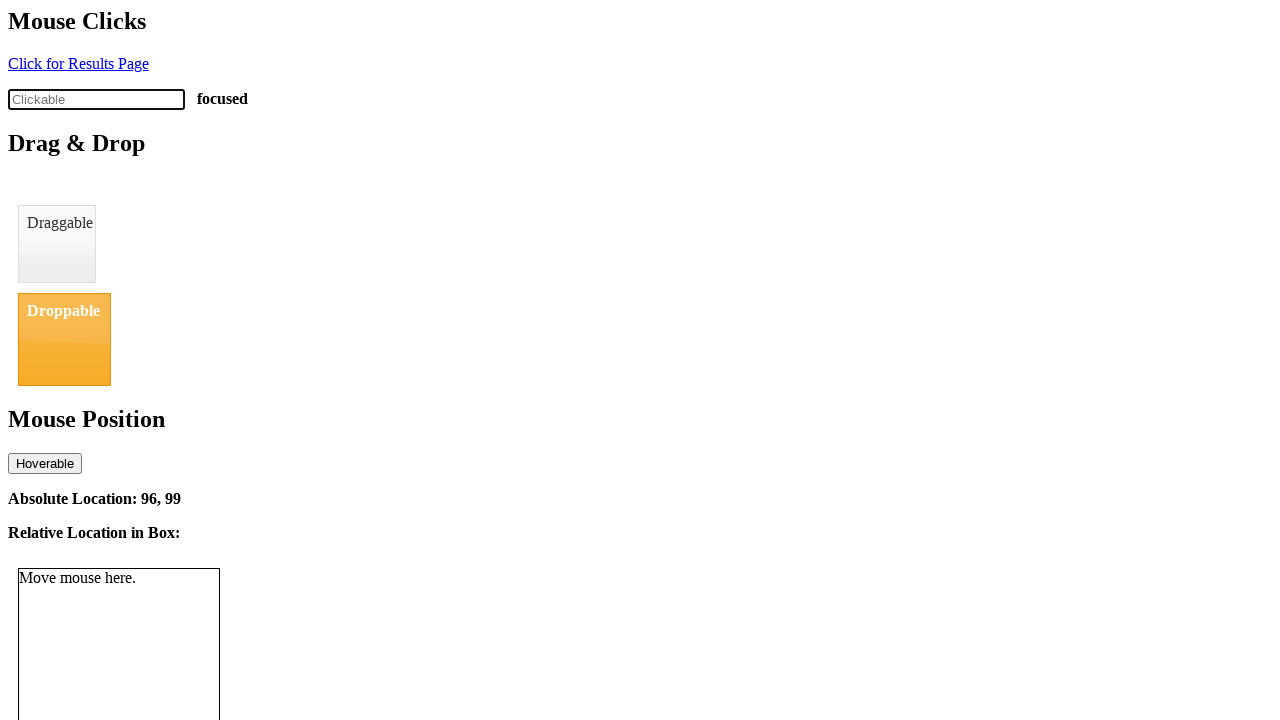

Typed 'abc' into the element on #clickable
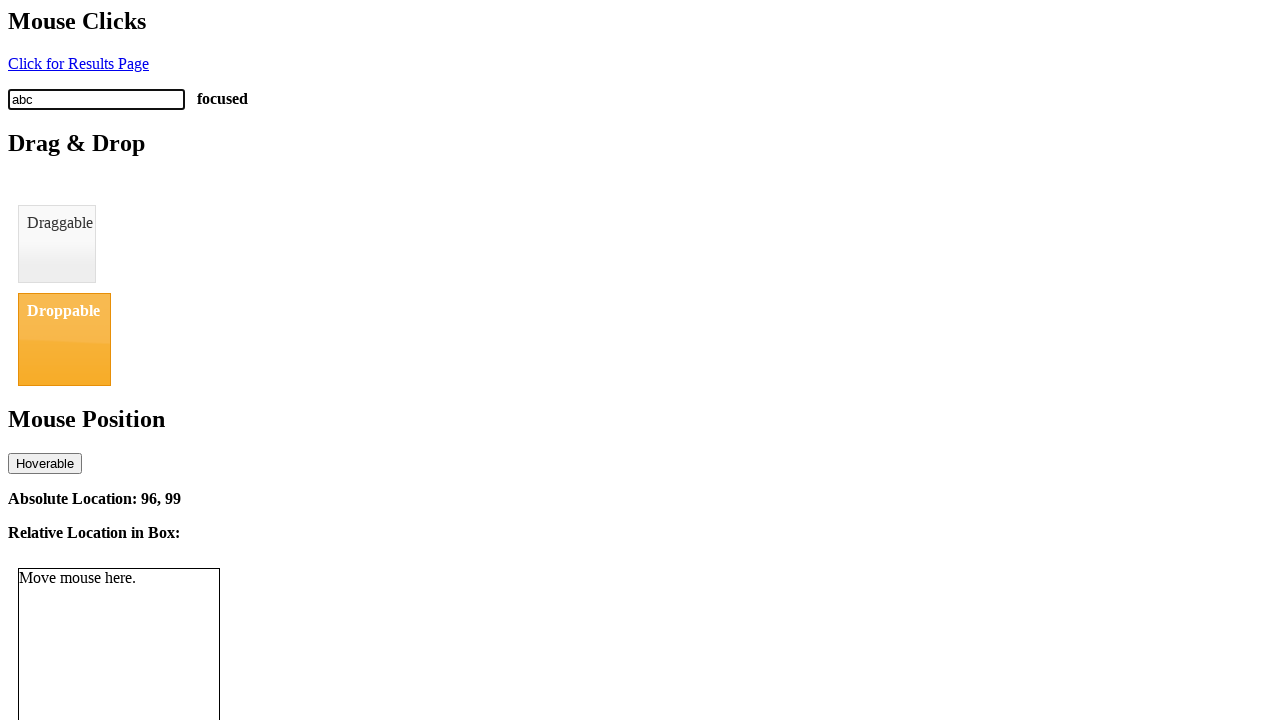

Paused for 1 second
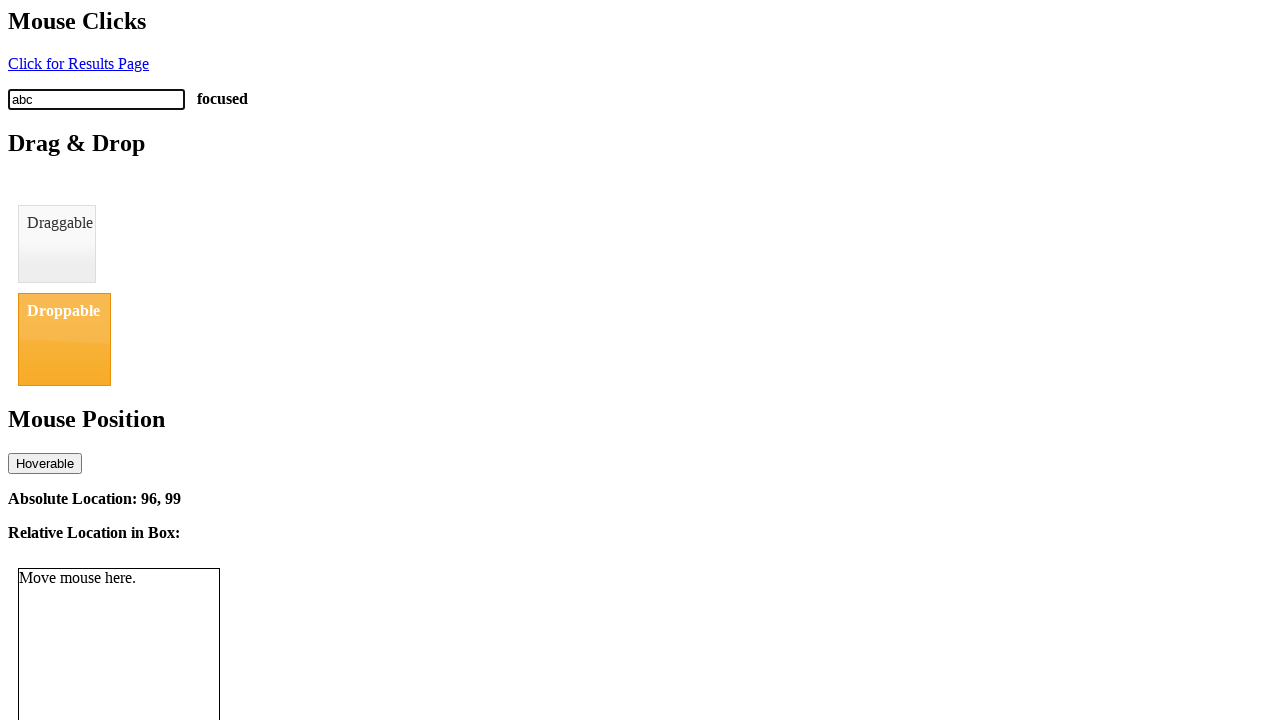

Typed 'siva konda' into the element on #clickable
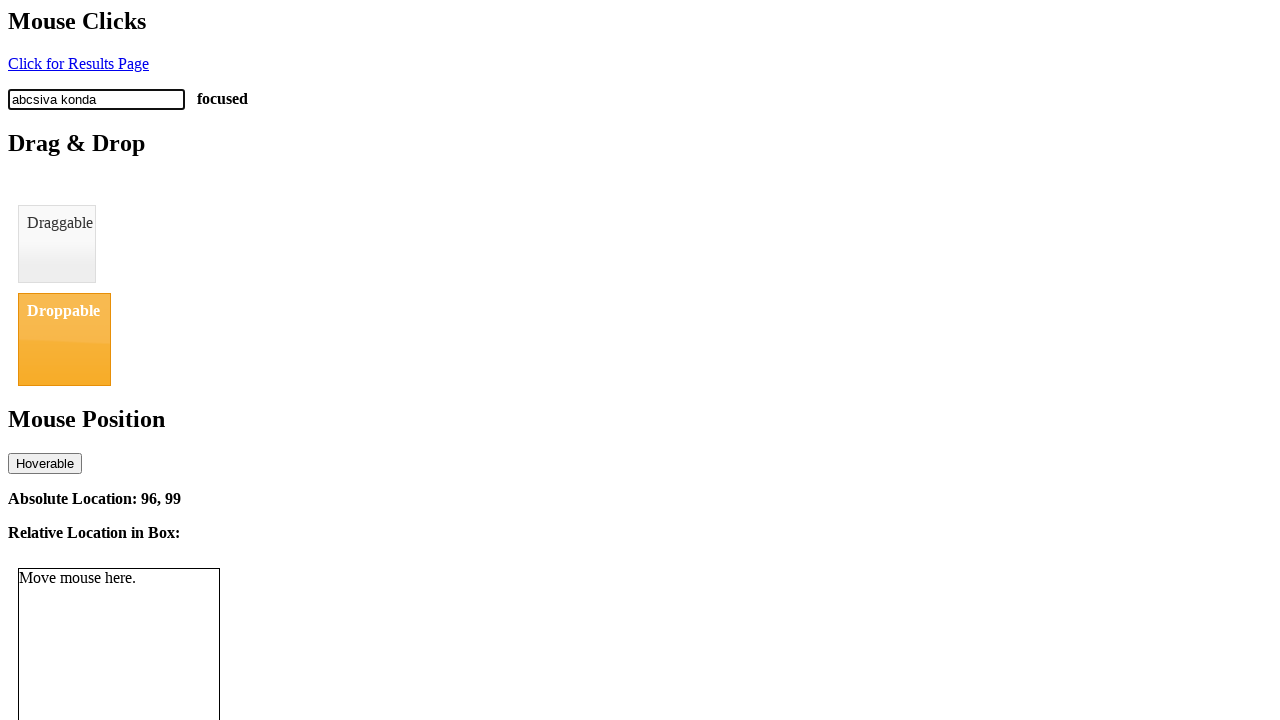

Hovered over the element again at (96, 99) on #clickable
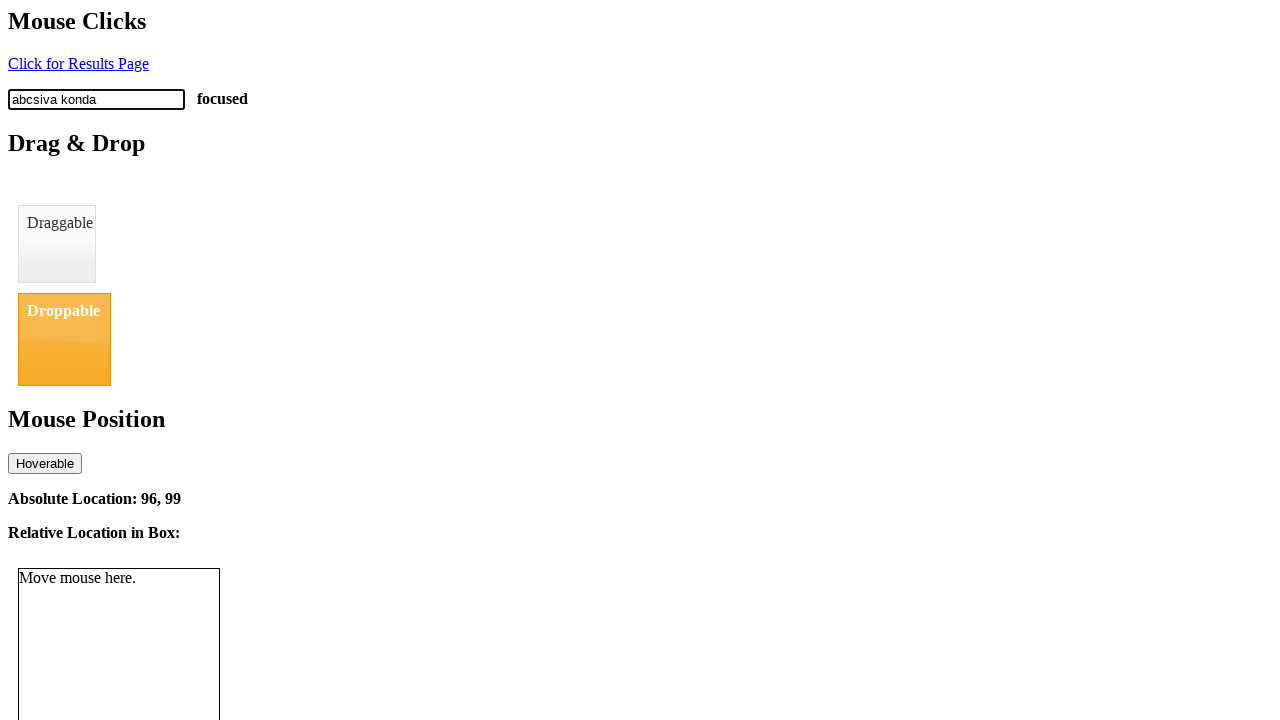

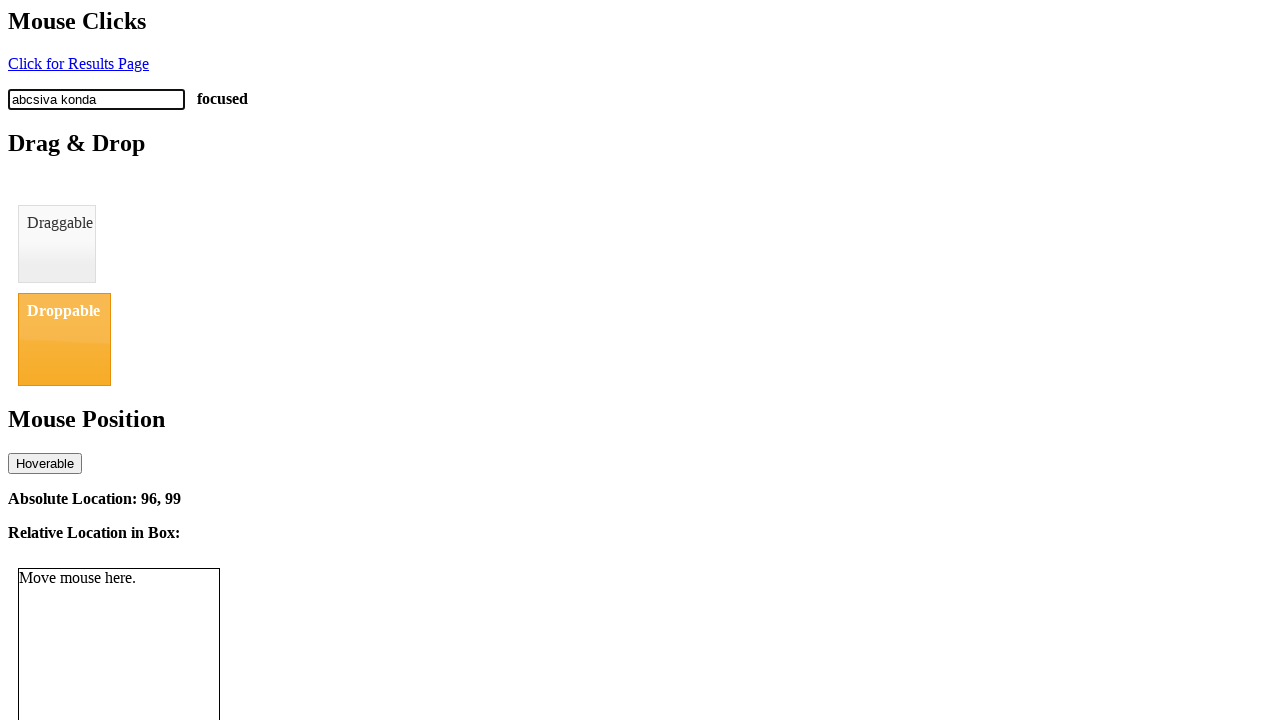